Navigates to Nike.com homepage and locates the Nike logo element

Starting URL: https://www.nike.com/

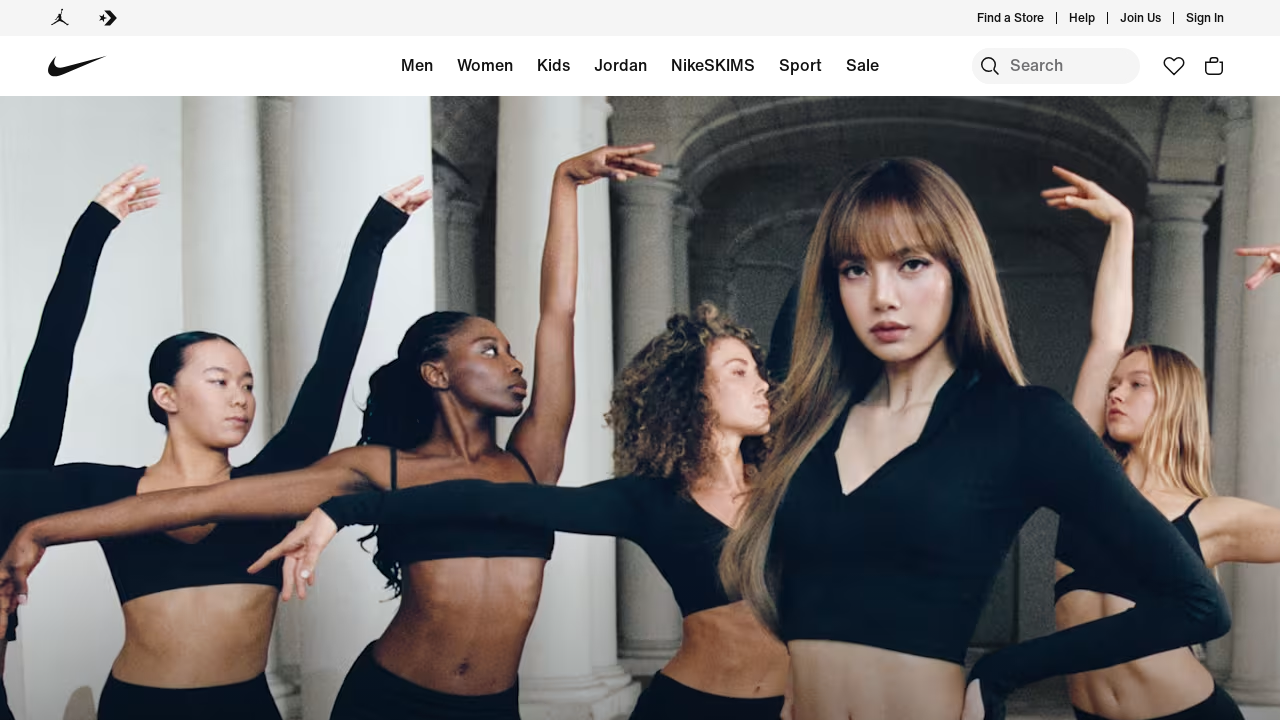

Navigated to Nike.com homepage
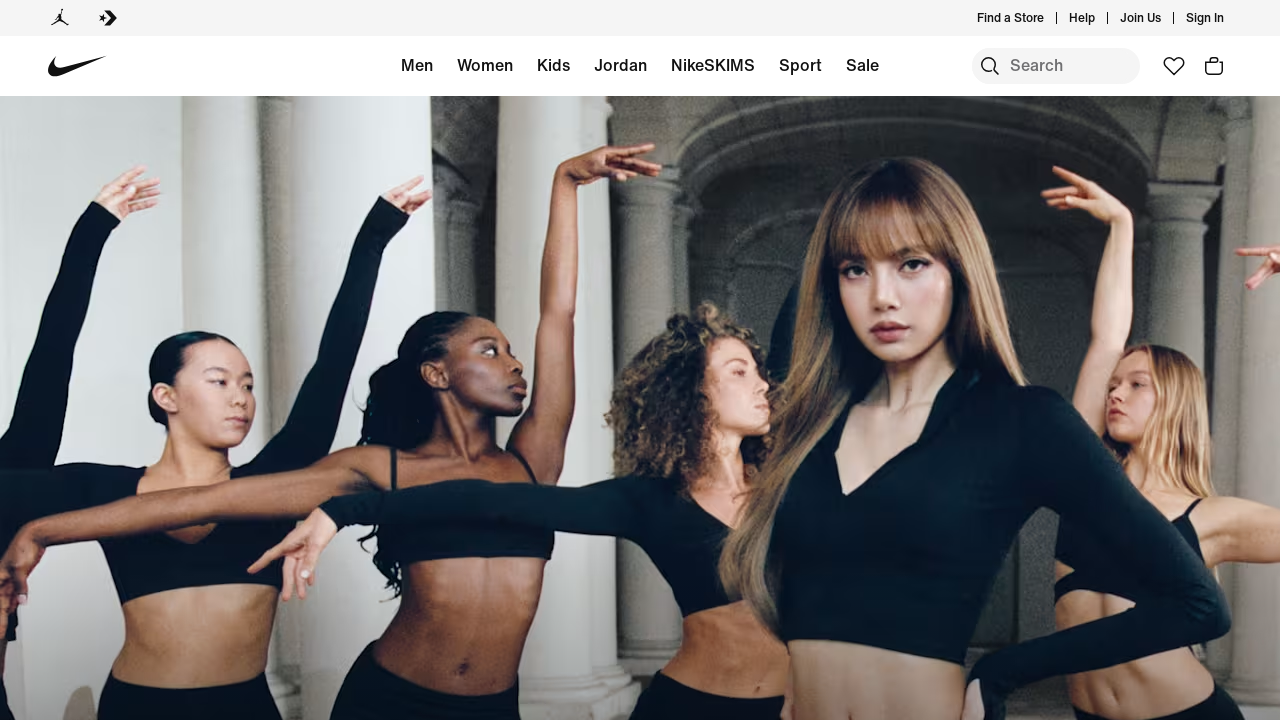

Nike logo element loaded and ready
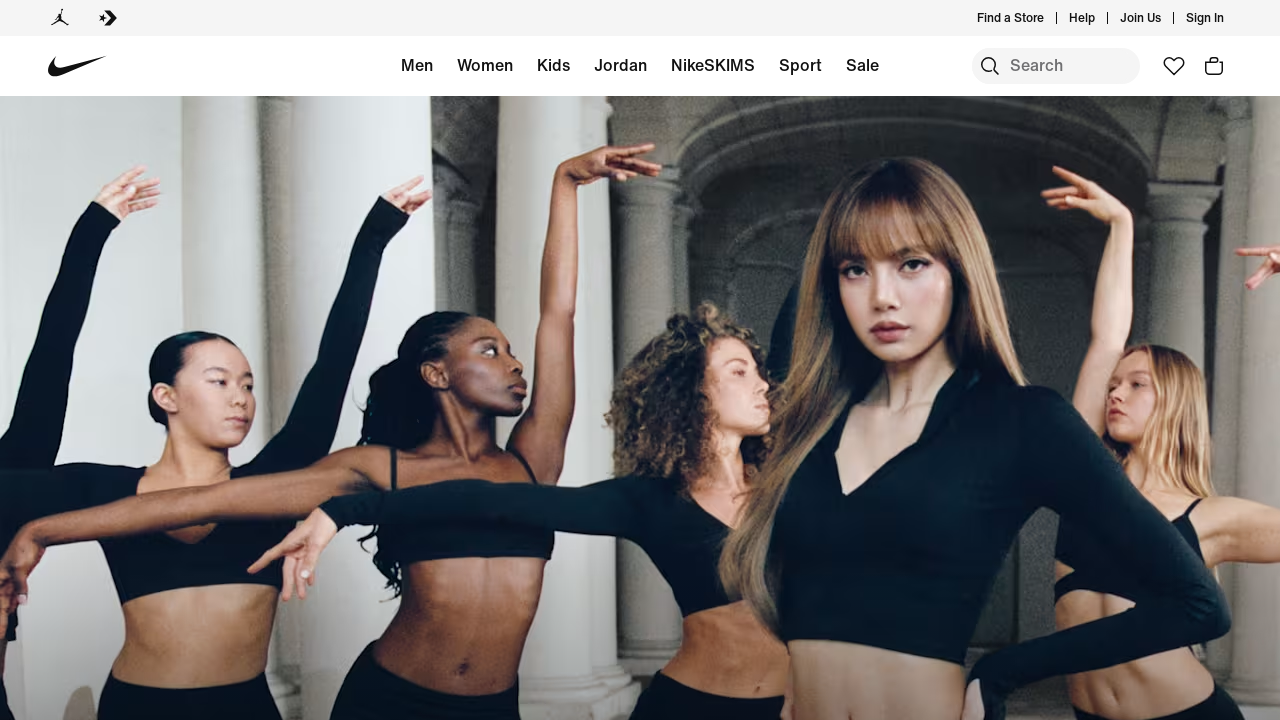

Located Nike logo element
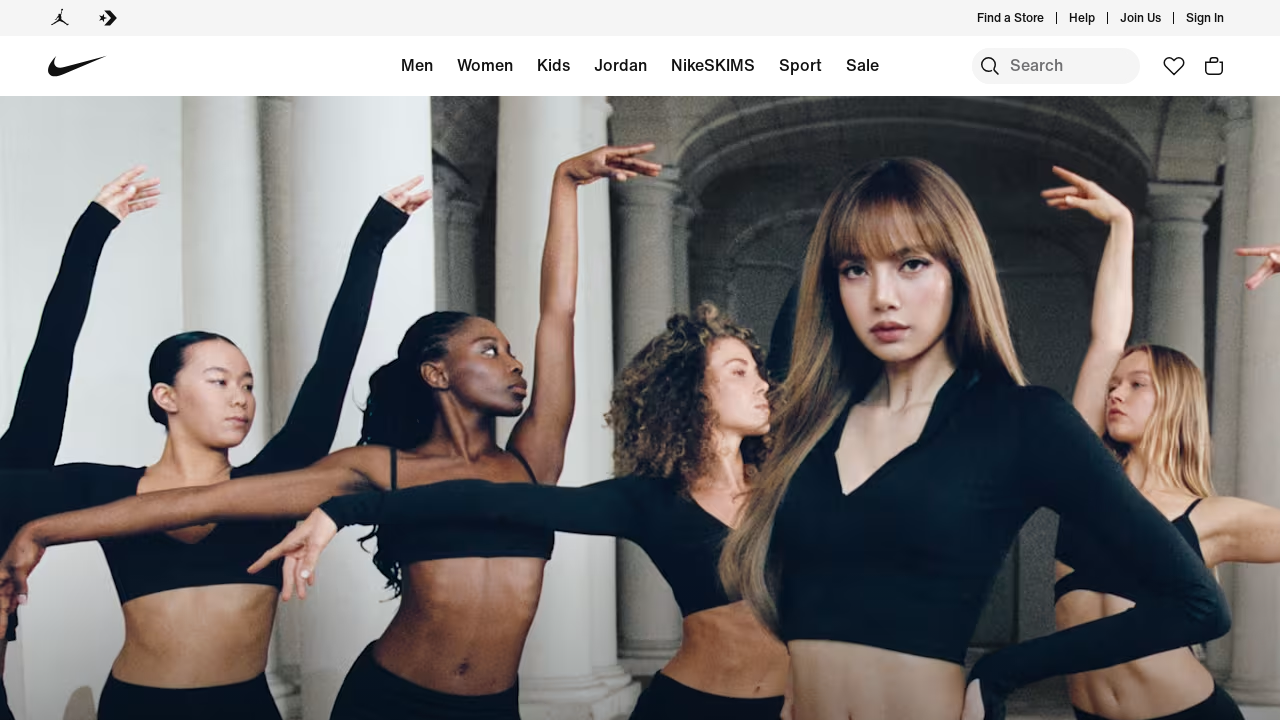

Verified Nike logo is visible
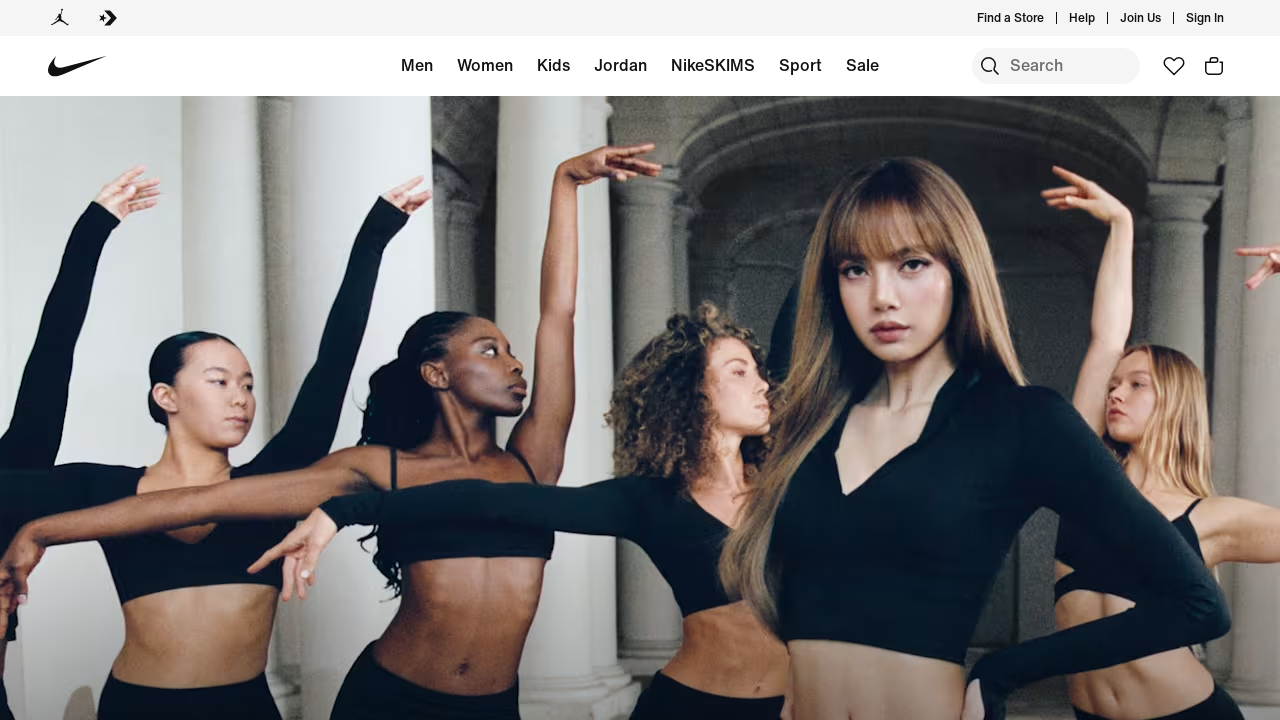

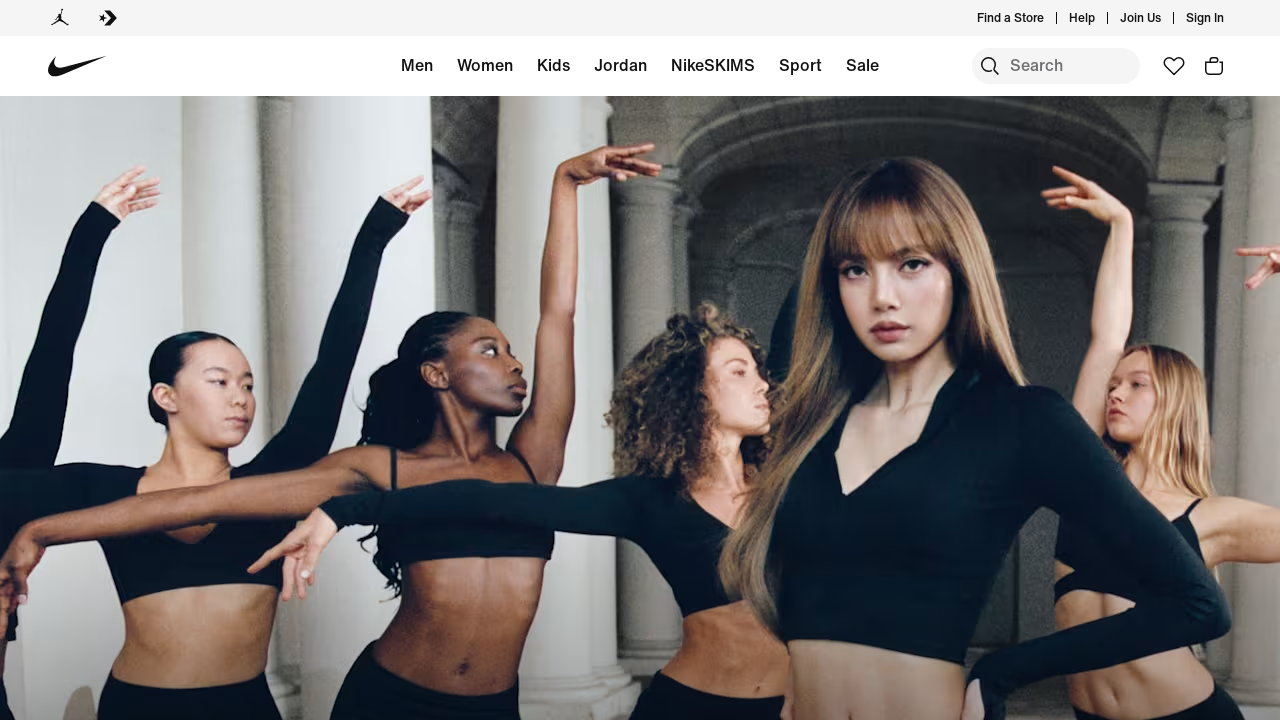